Tests radio button interaction in W3Schools HTML form demo by switching to iframe and selecting CSS radio button option

Starting URL: https://www.w3schools.com/html/tryit.asp?filename=tryhtml_form_radio

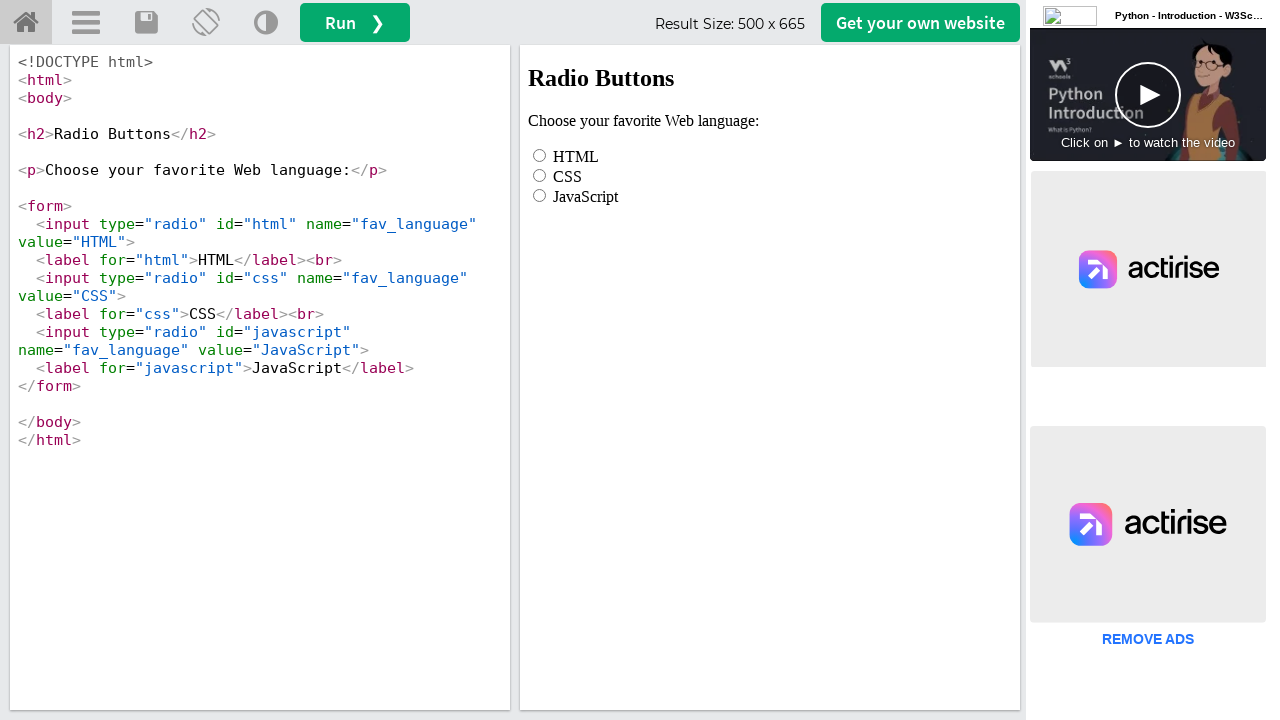

Located iframe with ID 'iframeResult' containing the form
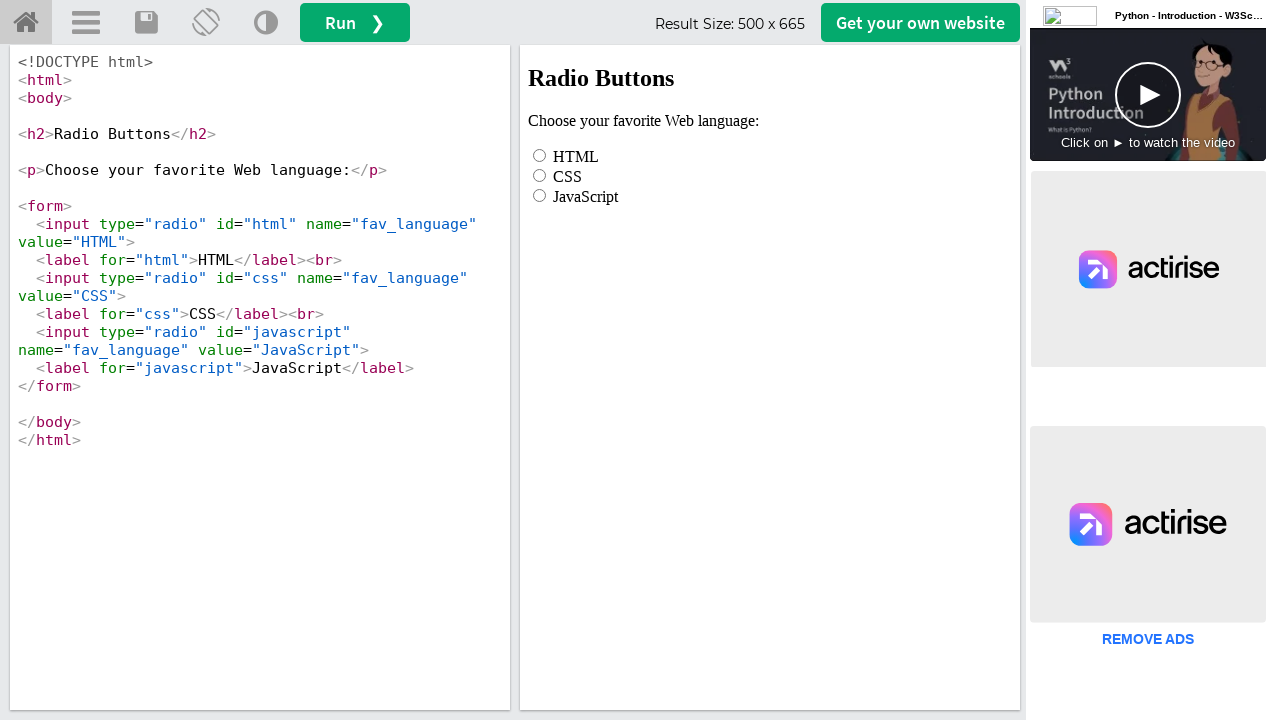

Located all CSS radio button elements within iframe
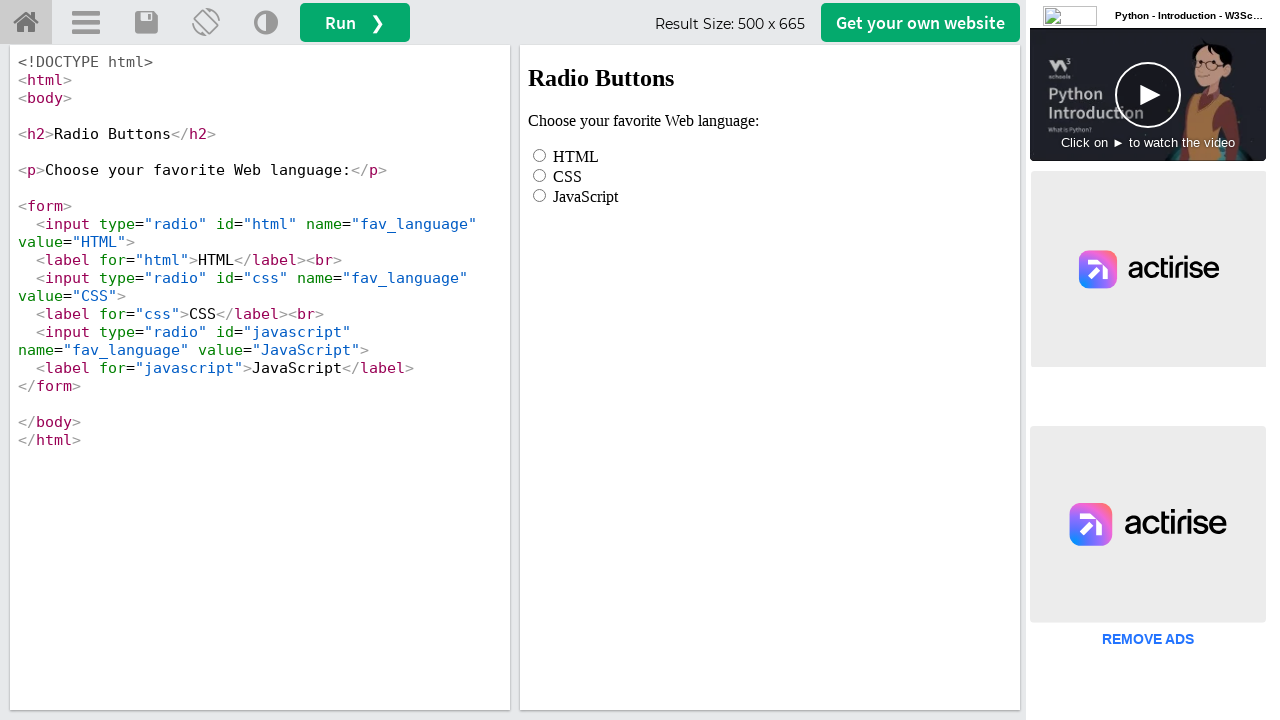

Found 1 CSS radio button(s)
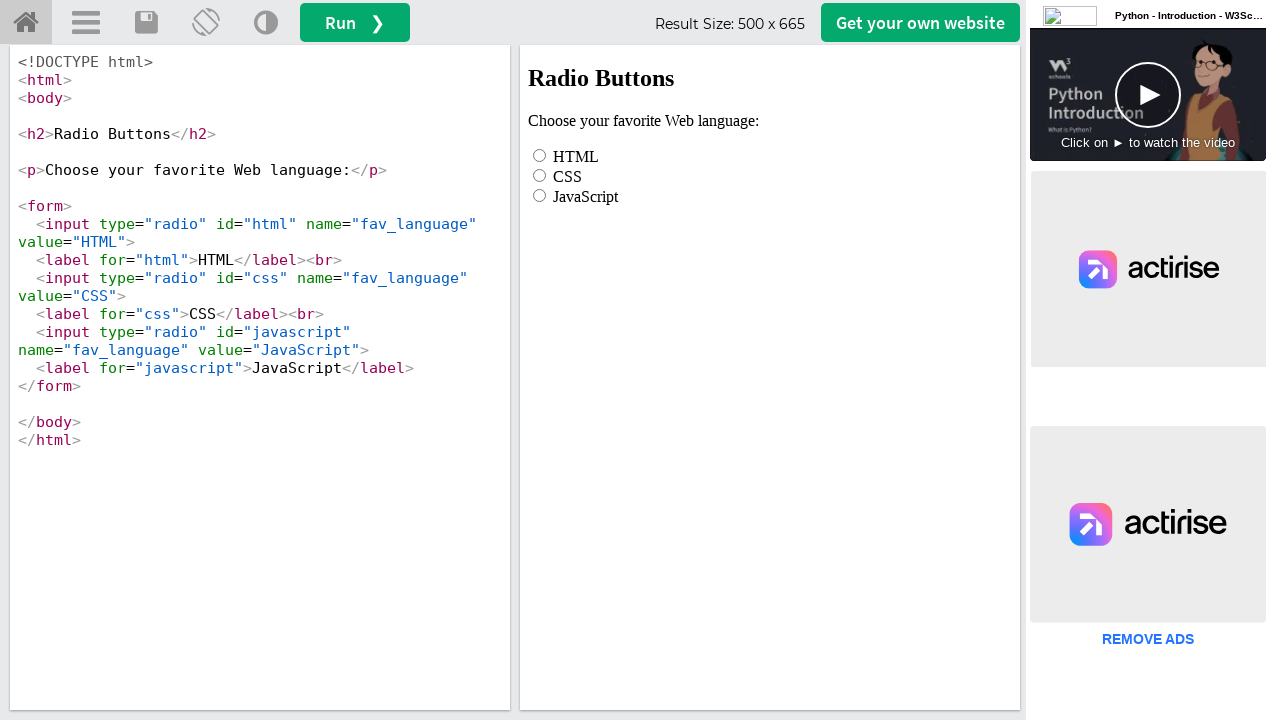

Selected radio button at index 0
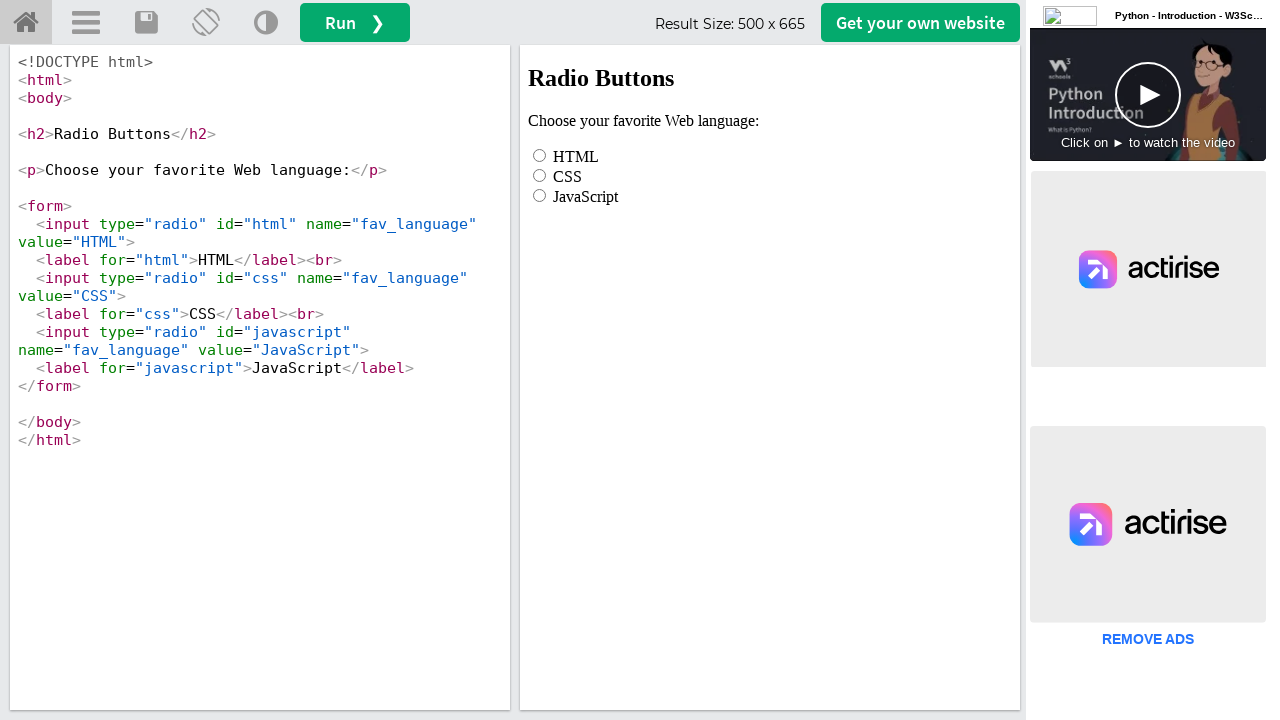

Radio button at index 0 is not checked, checking its state
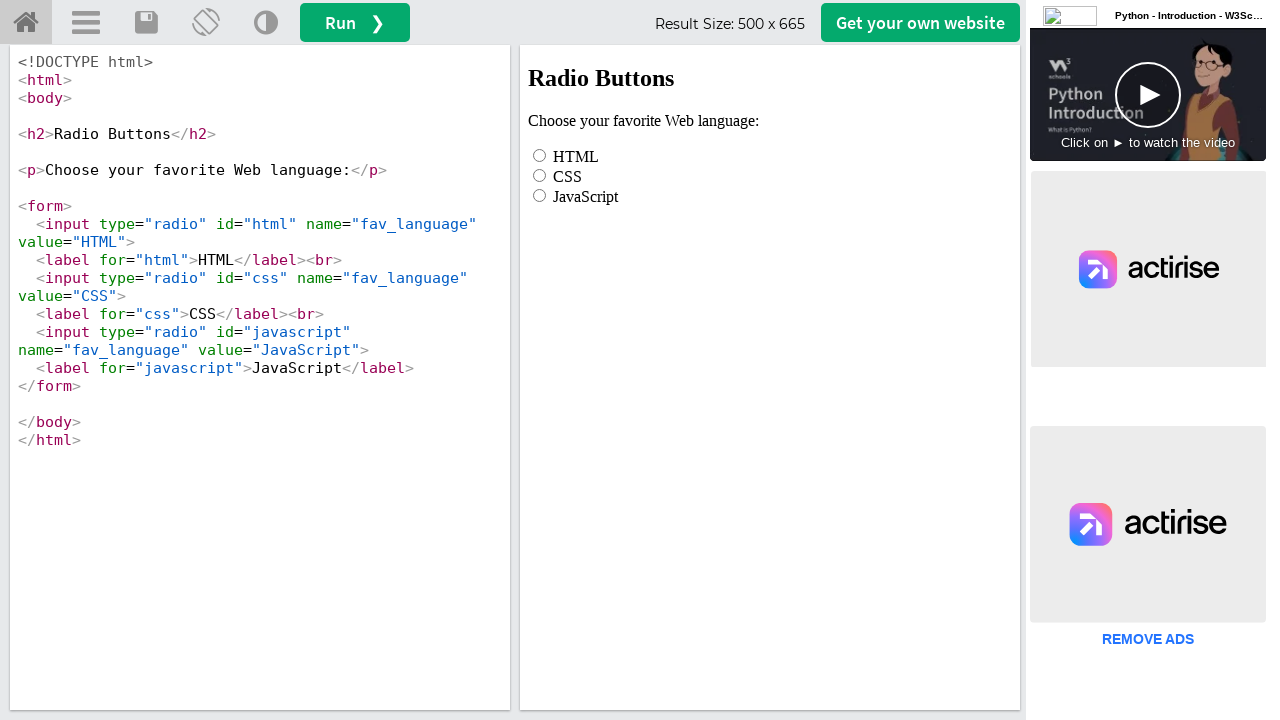

Clicked CSS radio button at index 0 to select it at (540, 175) on iframe#iframeResult >> internal:control=enter-frame >> xpath=//input[@type='radi
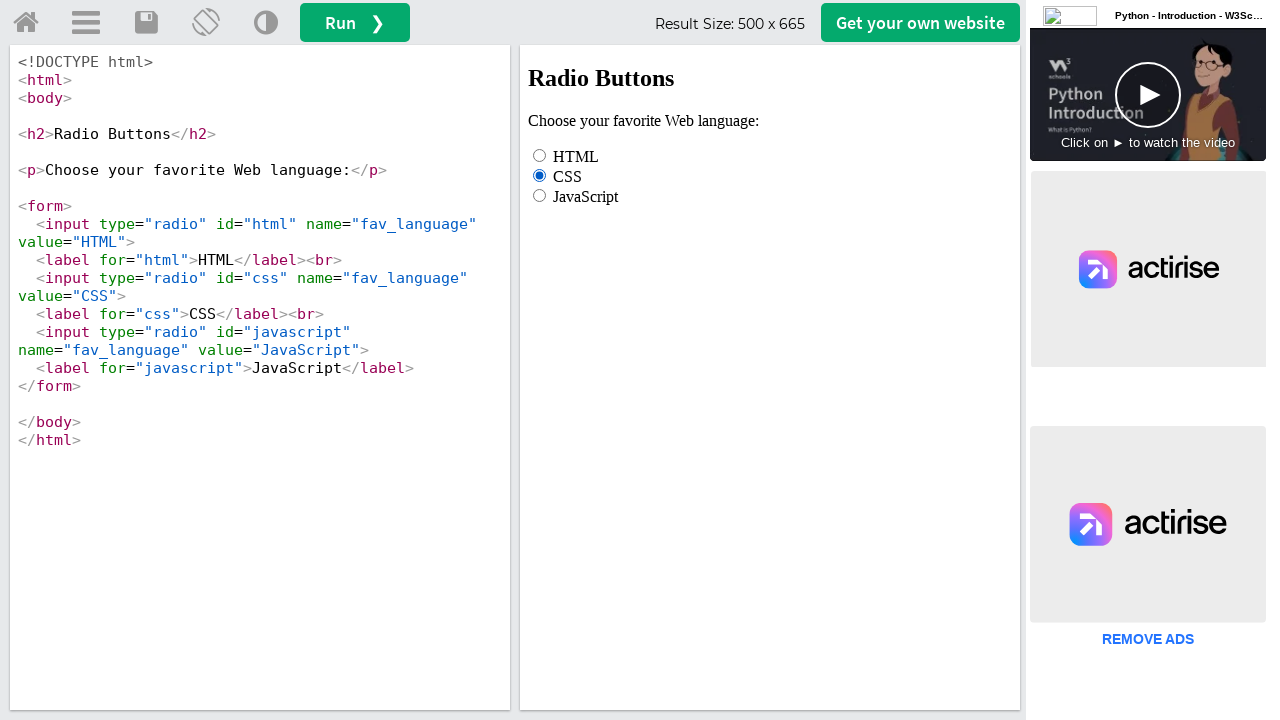

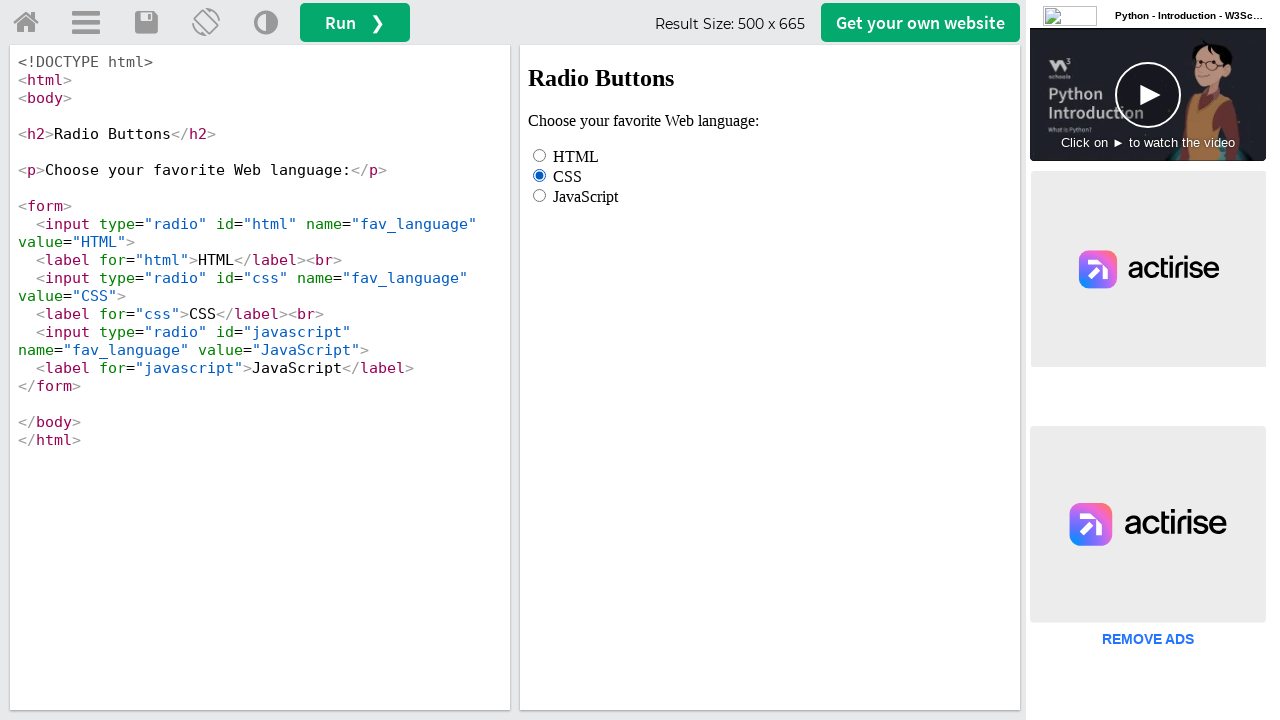